Tests that edits are cancelled when pressing Escape key

Starting URL: https://demo.playwright.dev/todomvc

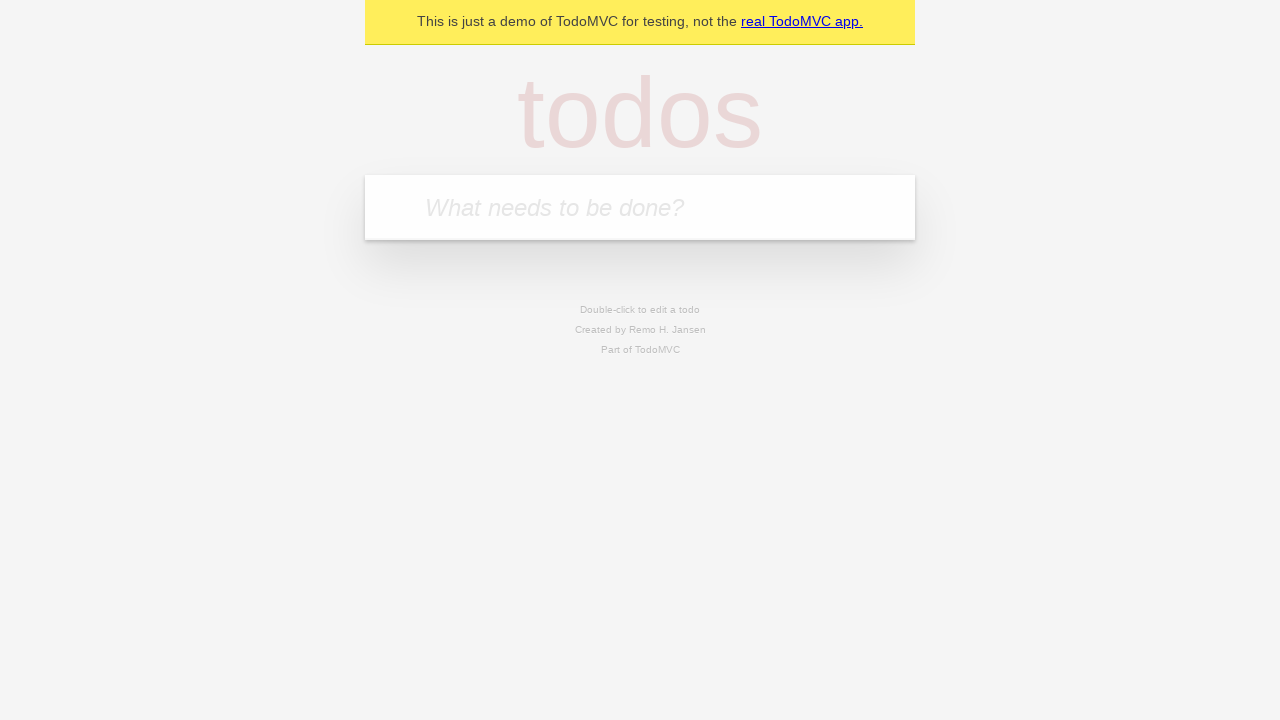

Filled todo input with 'buy some cheese' on internal:attr=[placeholder="What needs to be done?"i]
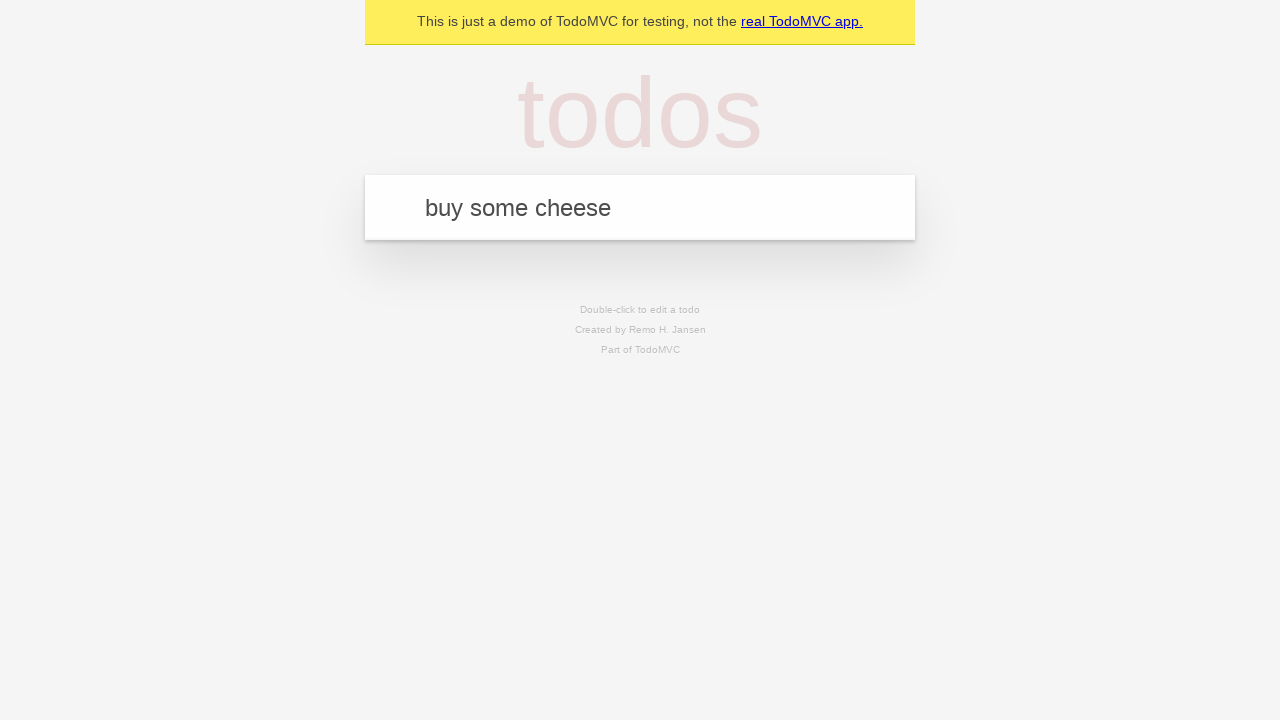

Pressed Enter to create first todo on internal:attr=[placeholder="What needs to be done?"i]
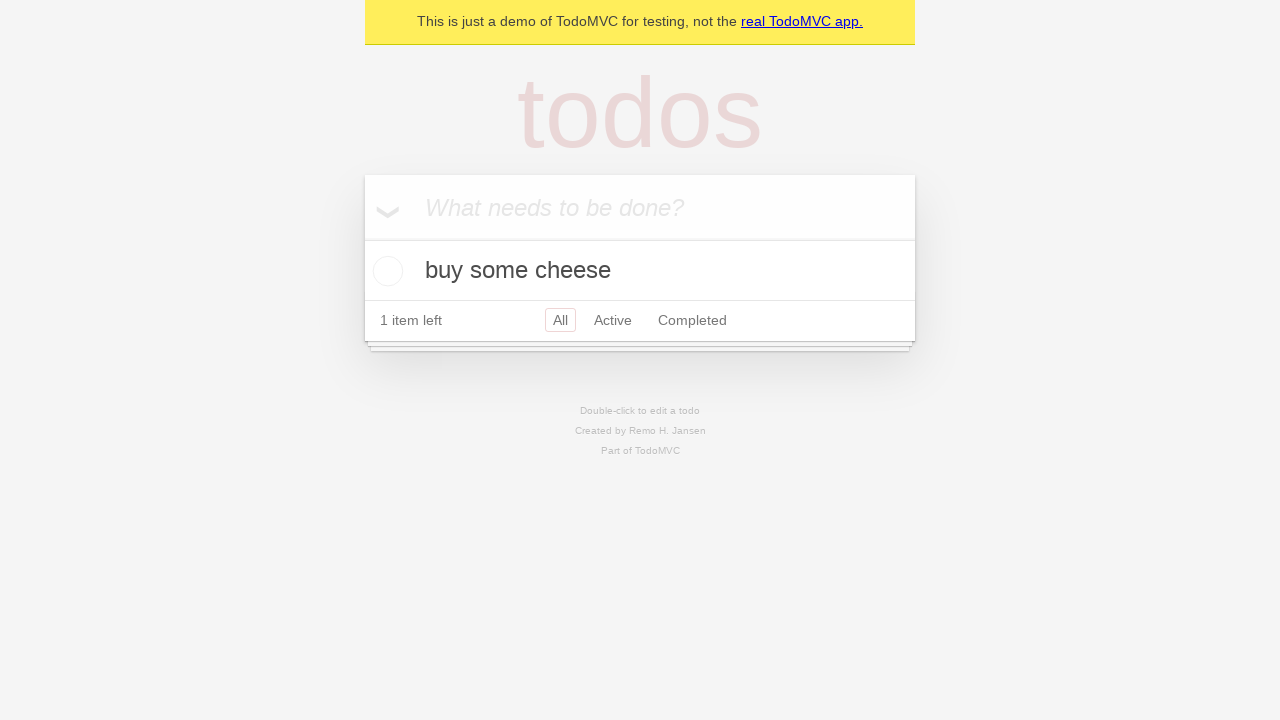

Filled todo input with 'feed the cat' on internal:attr=[placeholder="What needs to be done?"i]
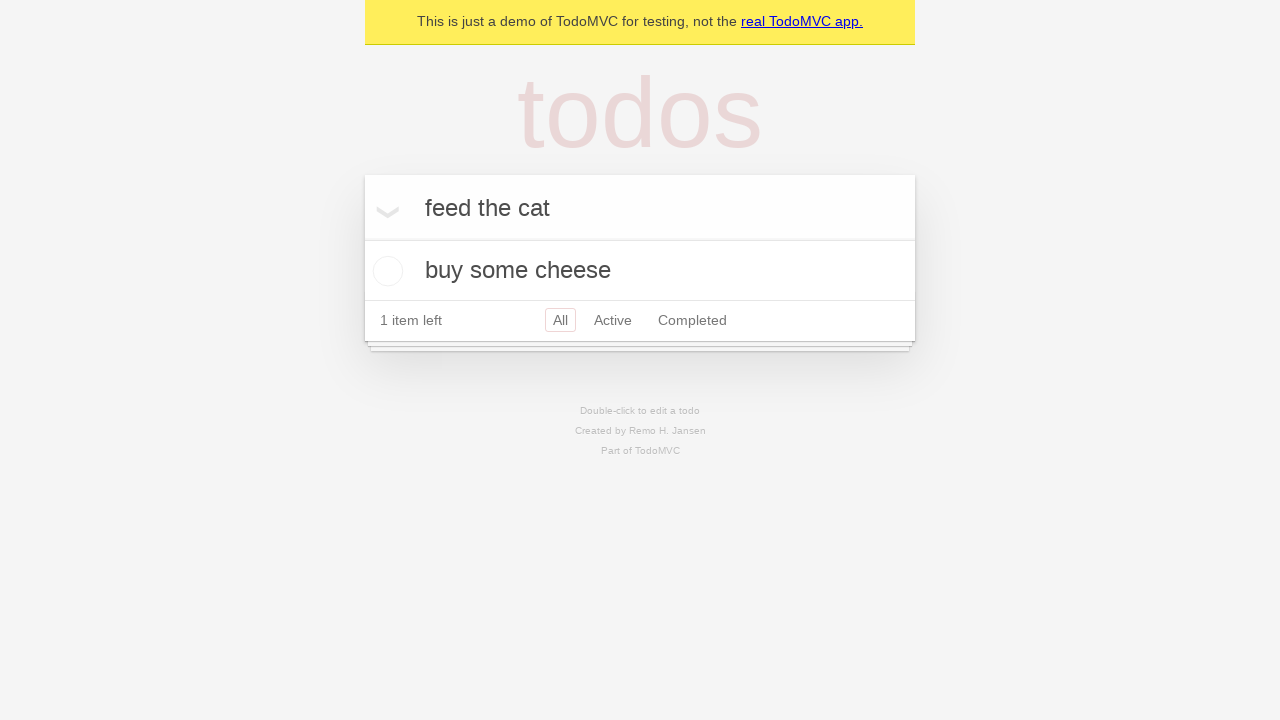

Pressed Enter to create second todo on internal:attr=[placeholder="What needs to be done?"i]
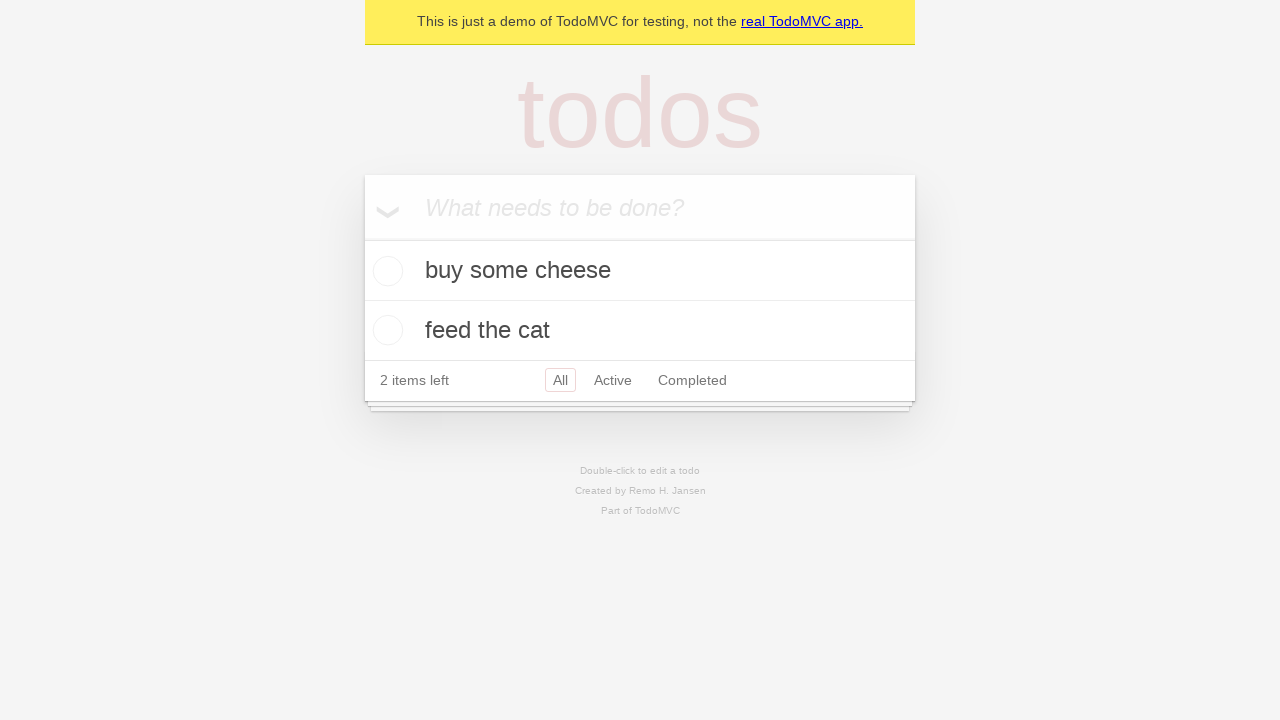

Filled todo input with 'book a doctors appointment' on internal:attr=[placeholder="What needs to be done?"i]
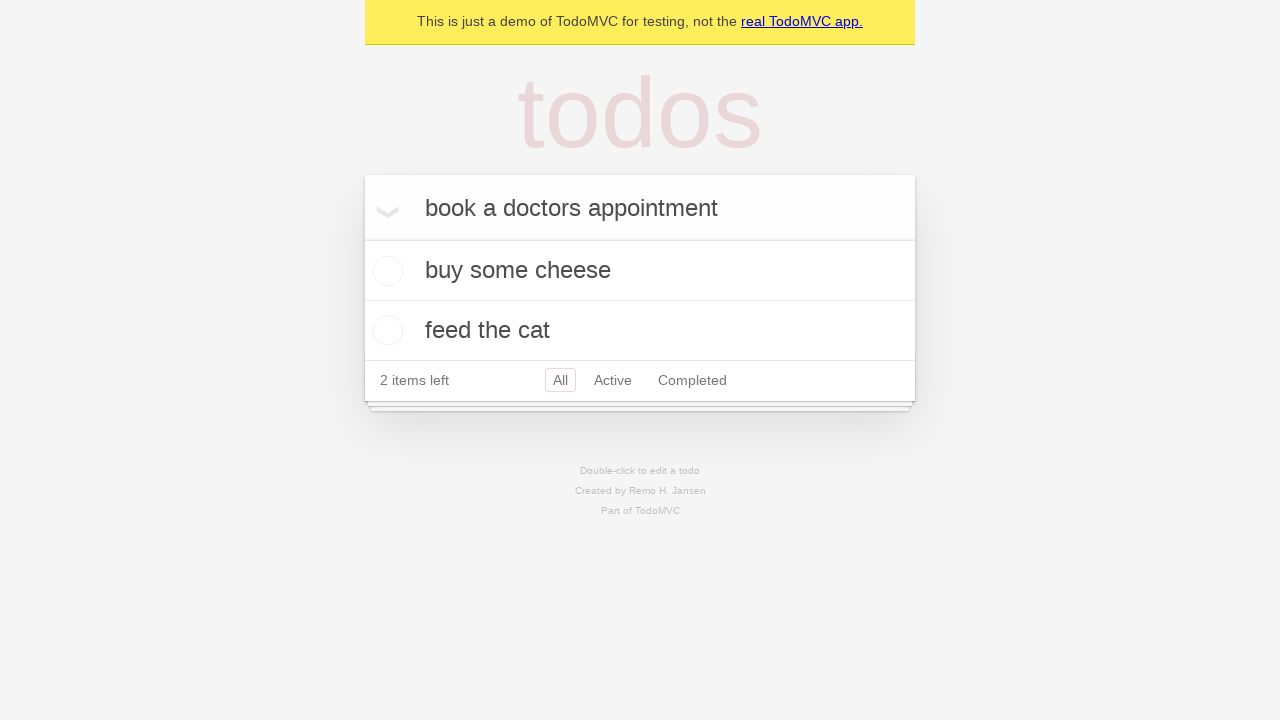

Pressed Enter to create third todo on internal:attr=[placeholder="What needs to be done?"i]
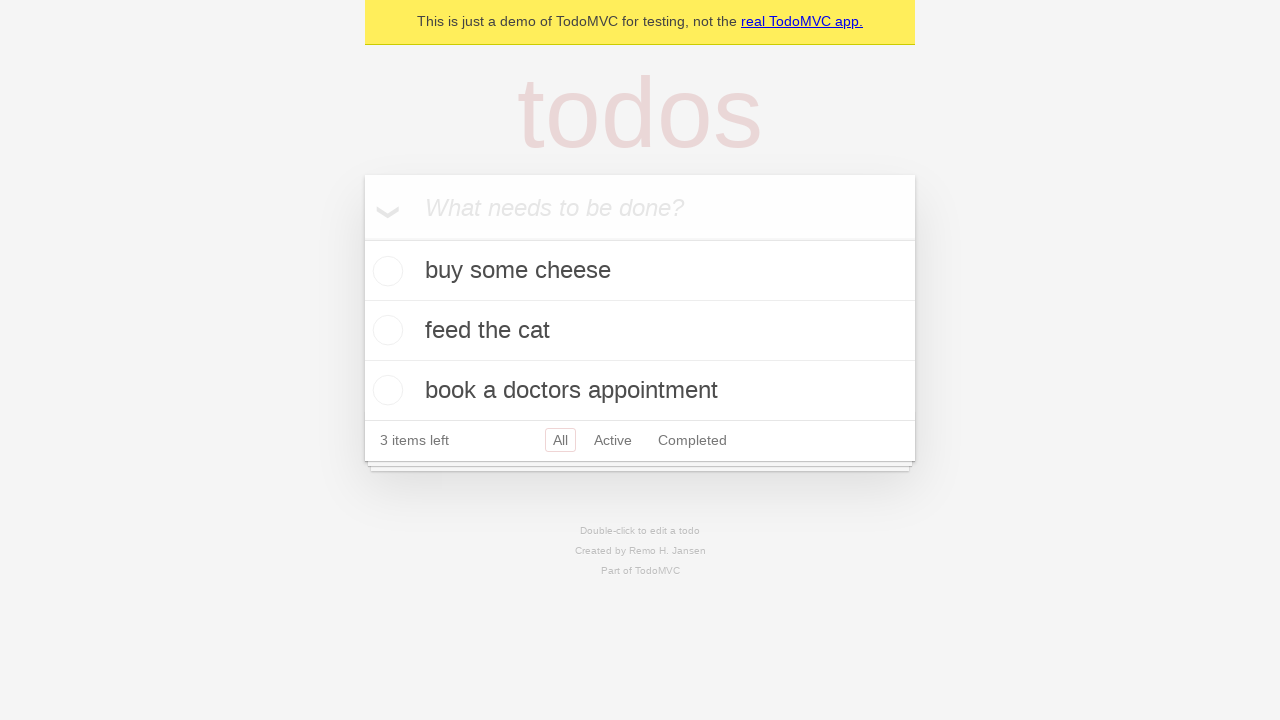

Double-clicked second todo item to enter edit mode at (640, 331) on internal:testid=[data-testid="todo-item"s] >> nth=1
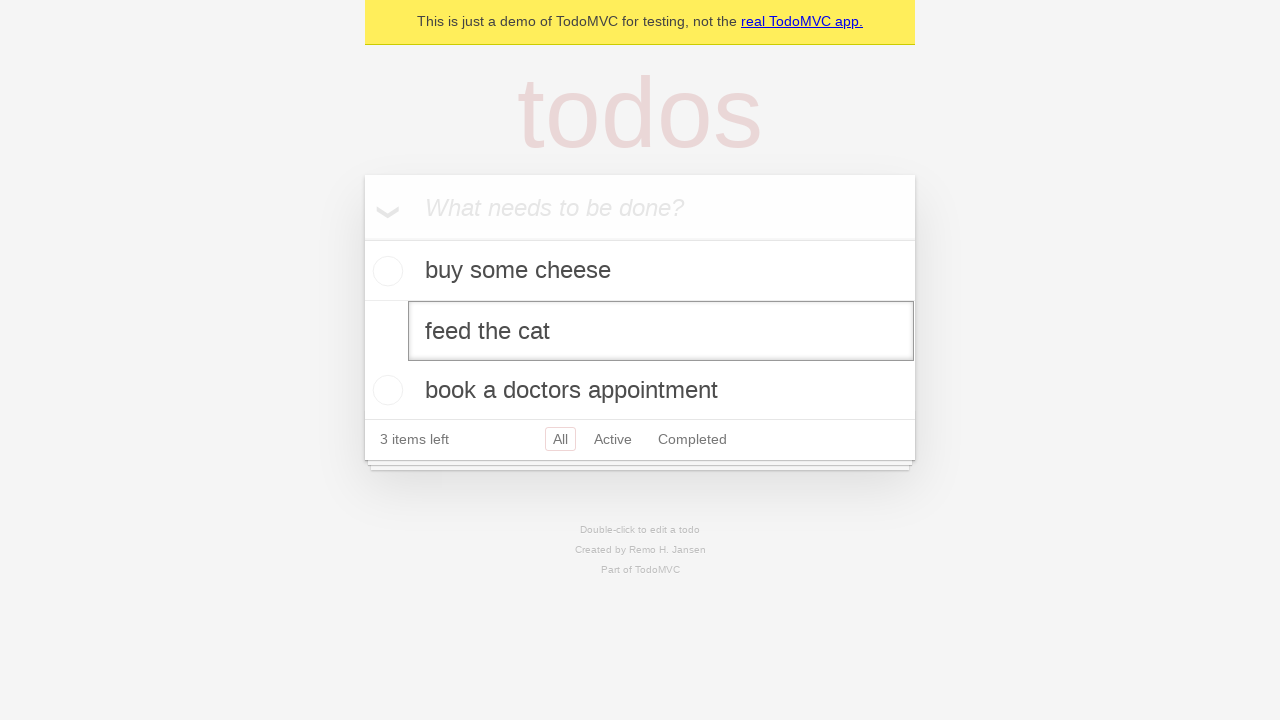

Filled edit textbox with 'buy some sausages' on internal:testid=[data-testid="todo-item"s] >> nth=1 >> internal:role=textbox[nam
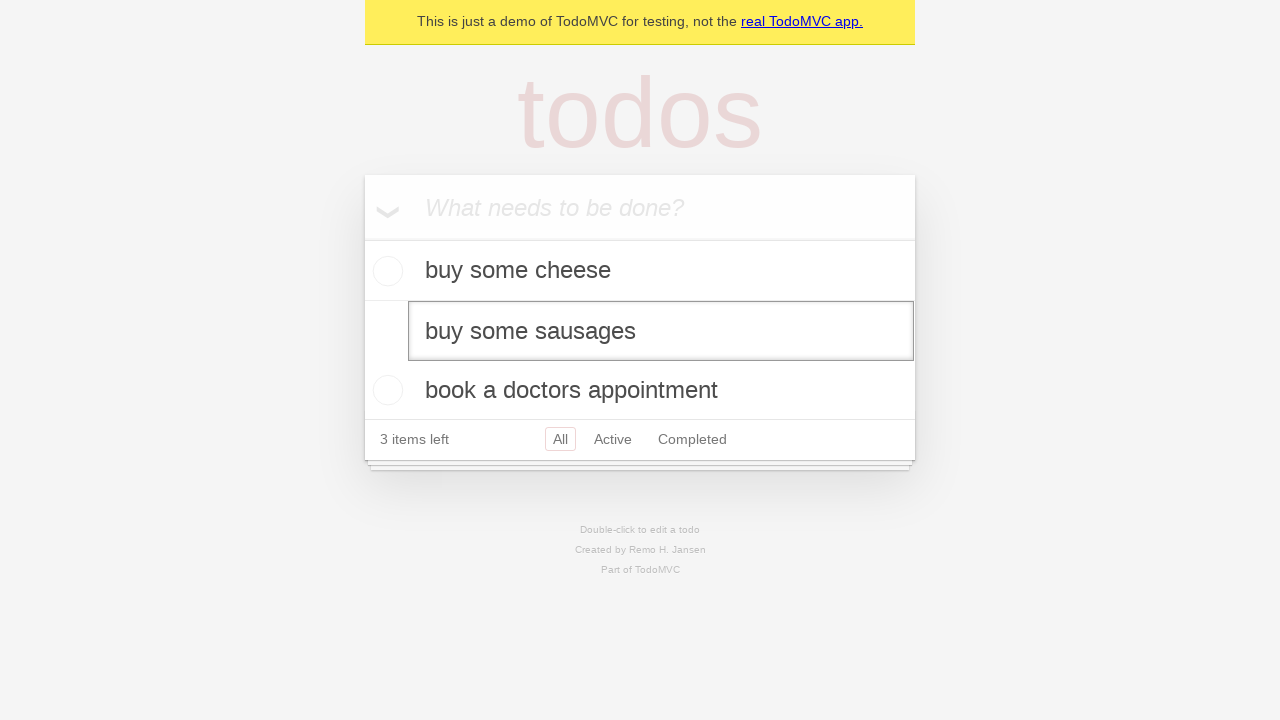

Pressed Escape to cancel edit on second todo on internal:testid=[data-testid="todo-item"s] >> nth=1 >> internal:role=textbox[nam
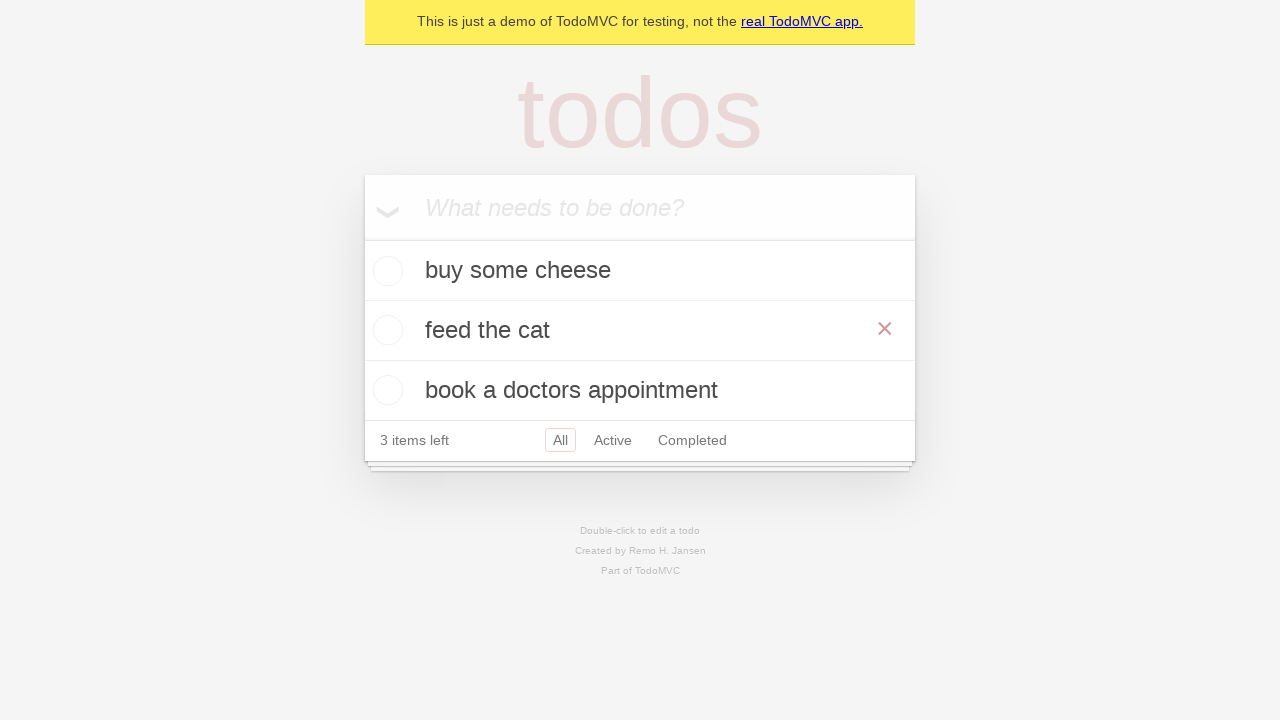

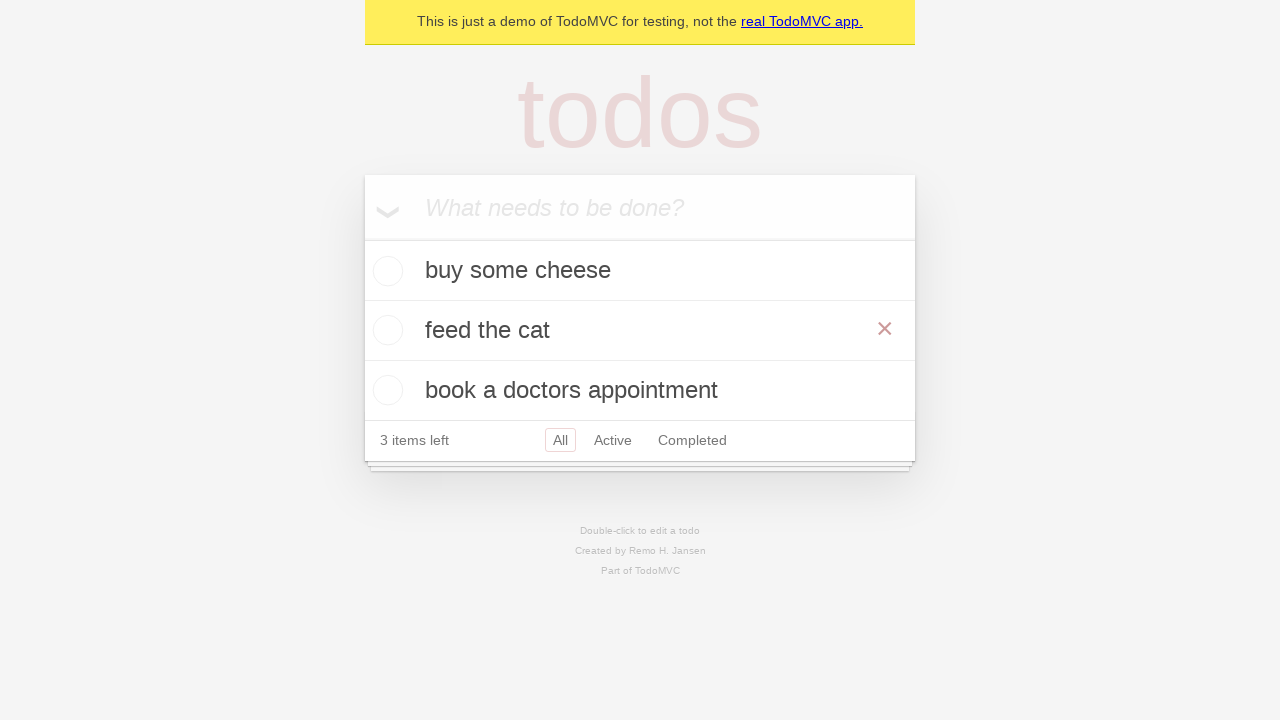